Tests JavaScript alert handling by triggering different types of alerts (simple alert and confirm dialog) and interacting with them

Starting URL: https://rahulshettyacademy.com/AutomationPractice/

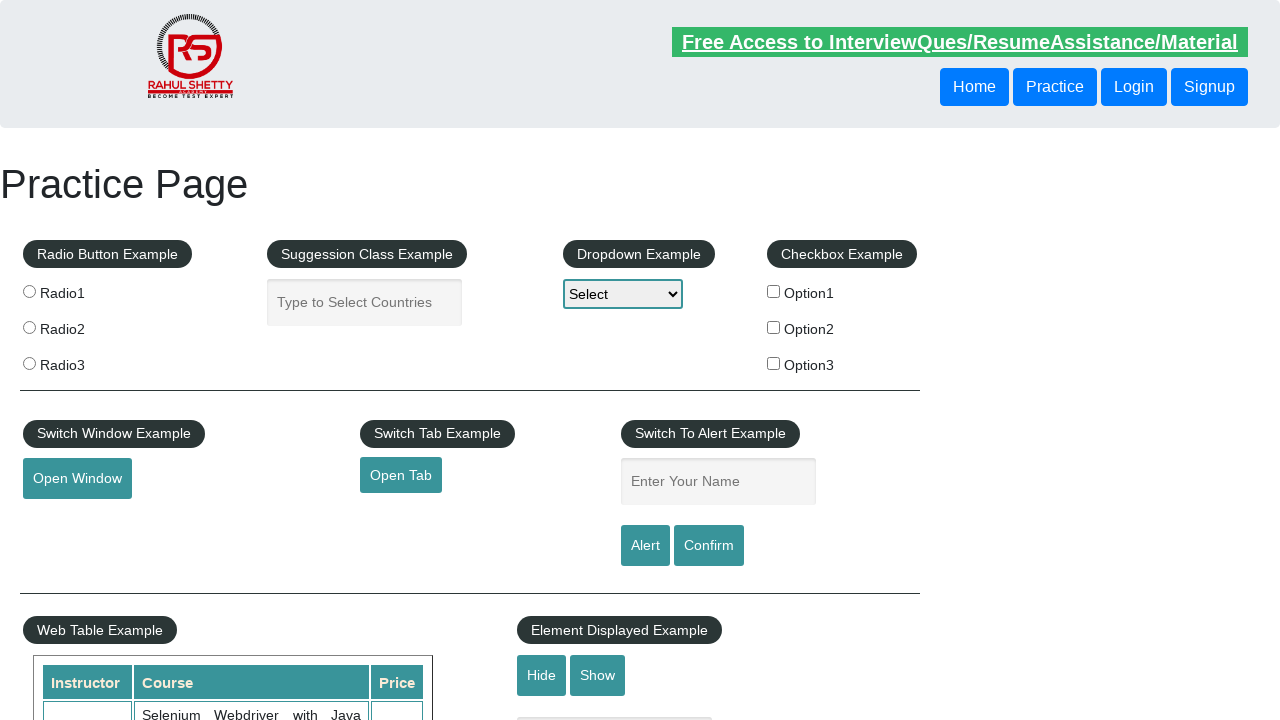

Filled name field with 'Rahul' on #name
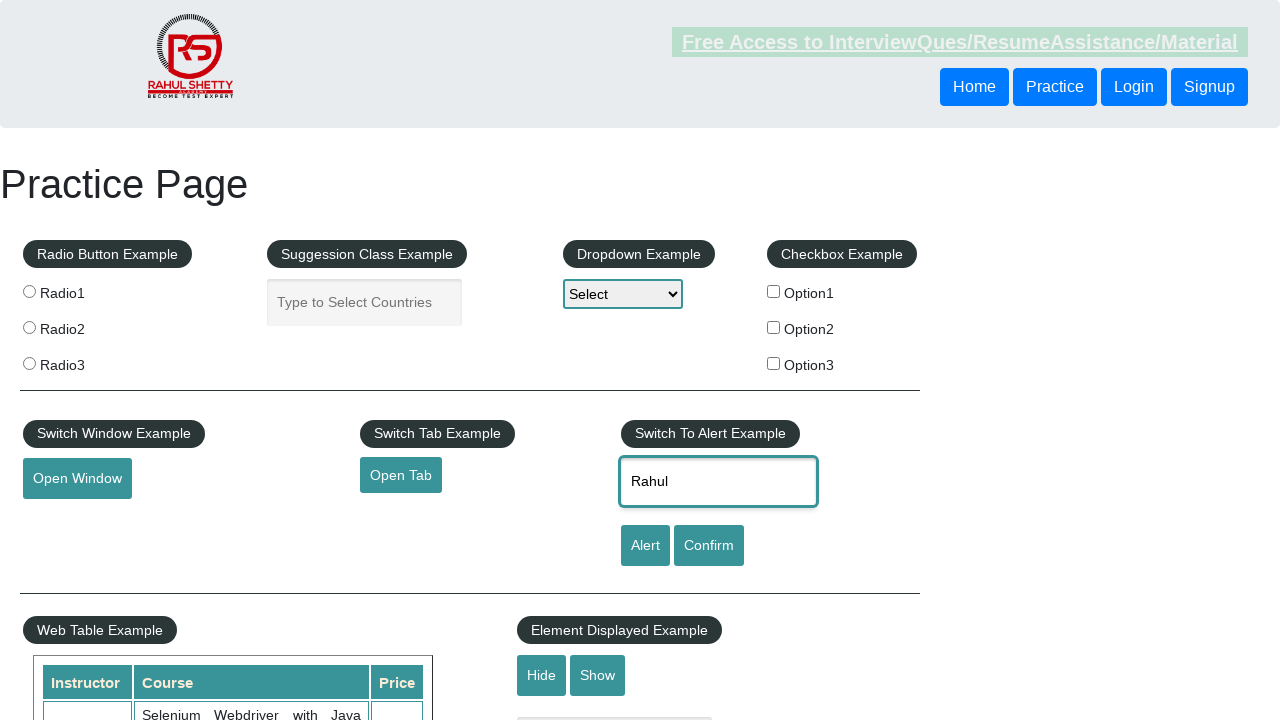

Clicked alert button to trigger simple alert at (645, 546) on [id='alertbtn']
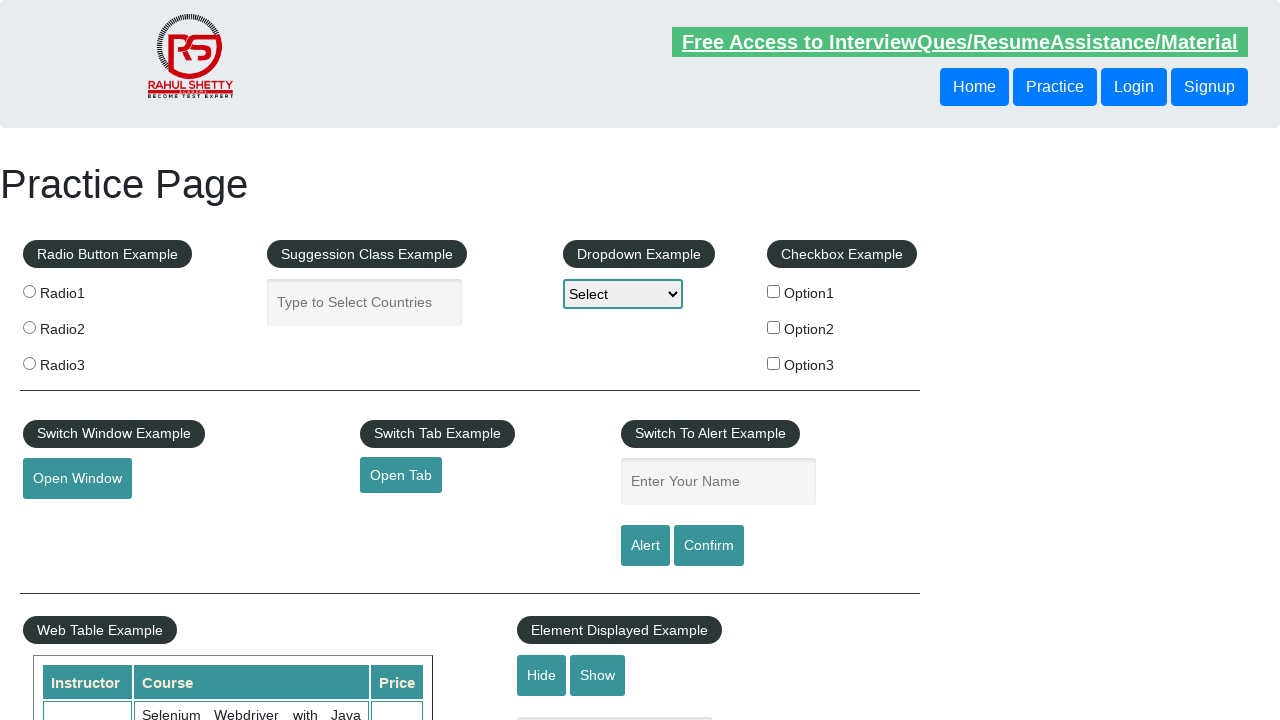

Accepted the JavaScript alert dialog
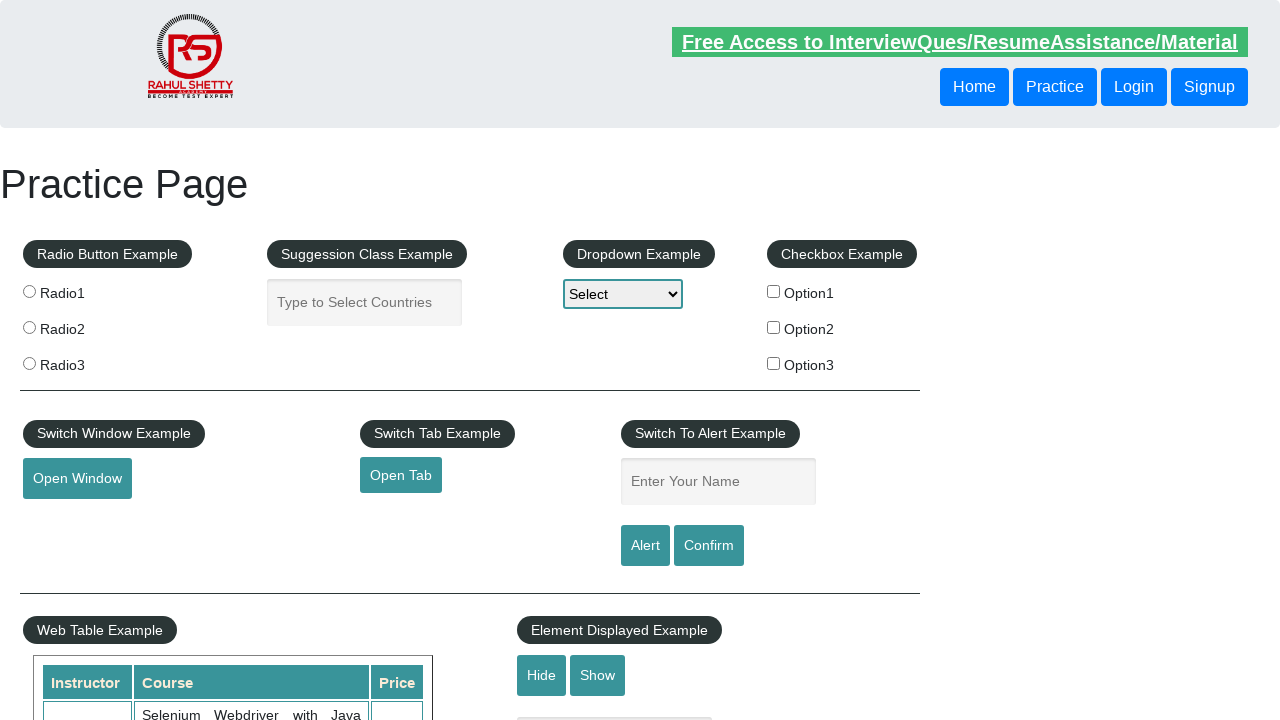

Clicked confirm button to trigger confirmation dialog at (709, 546) on #confirmbtn
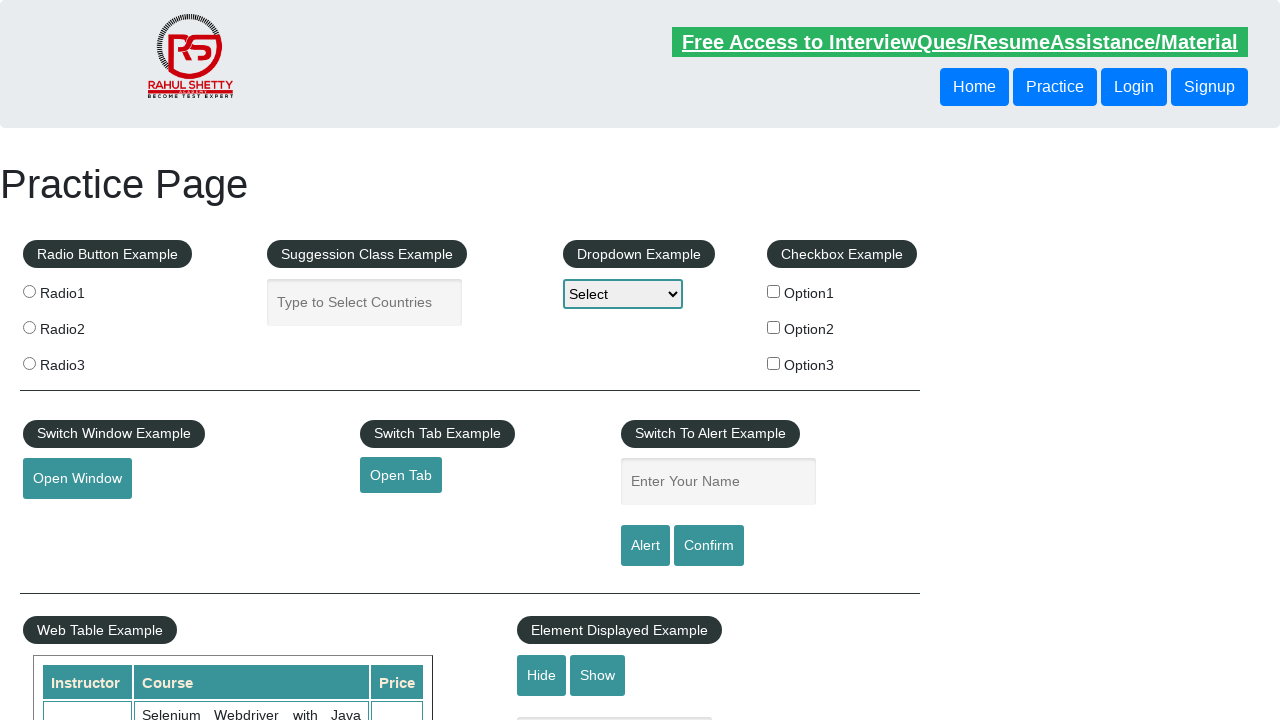

Dismissed the confirmation dialog
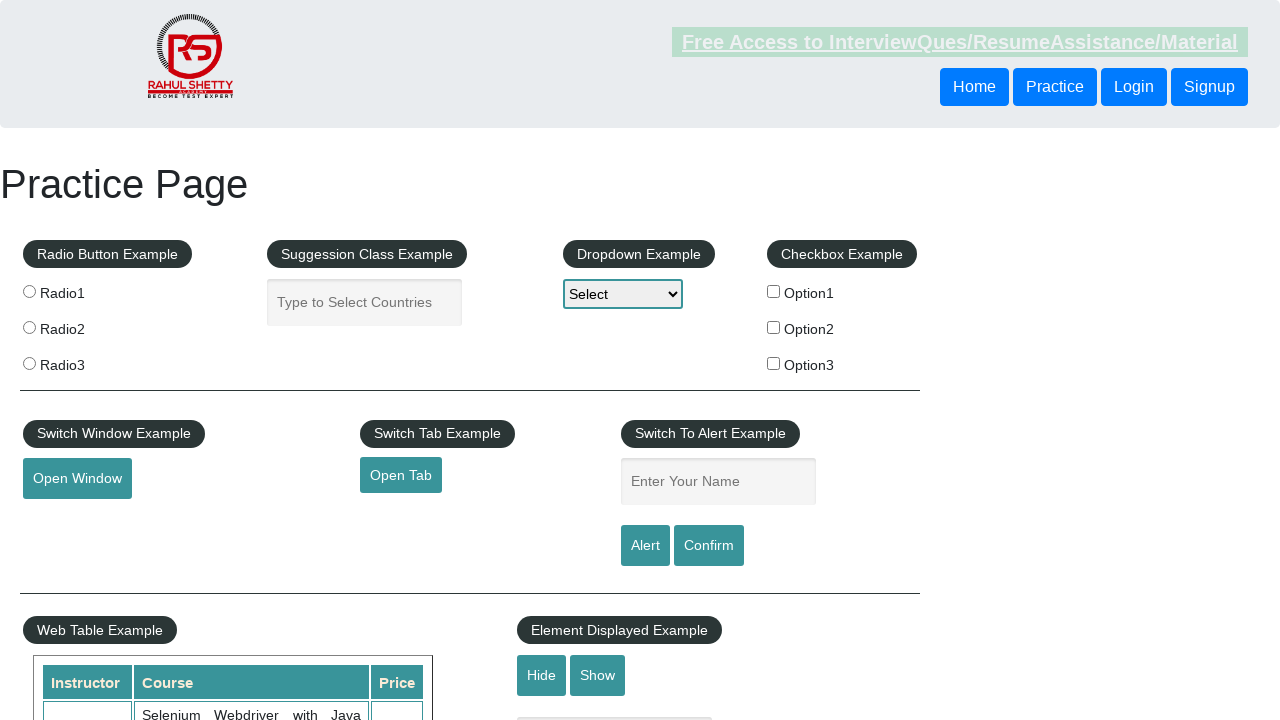

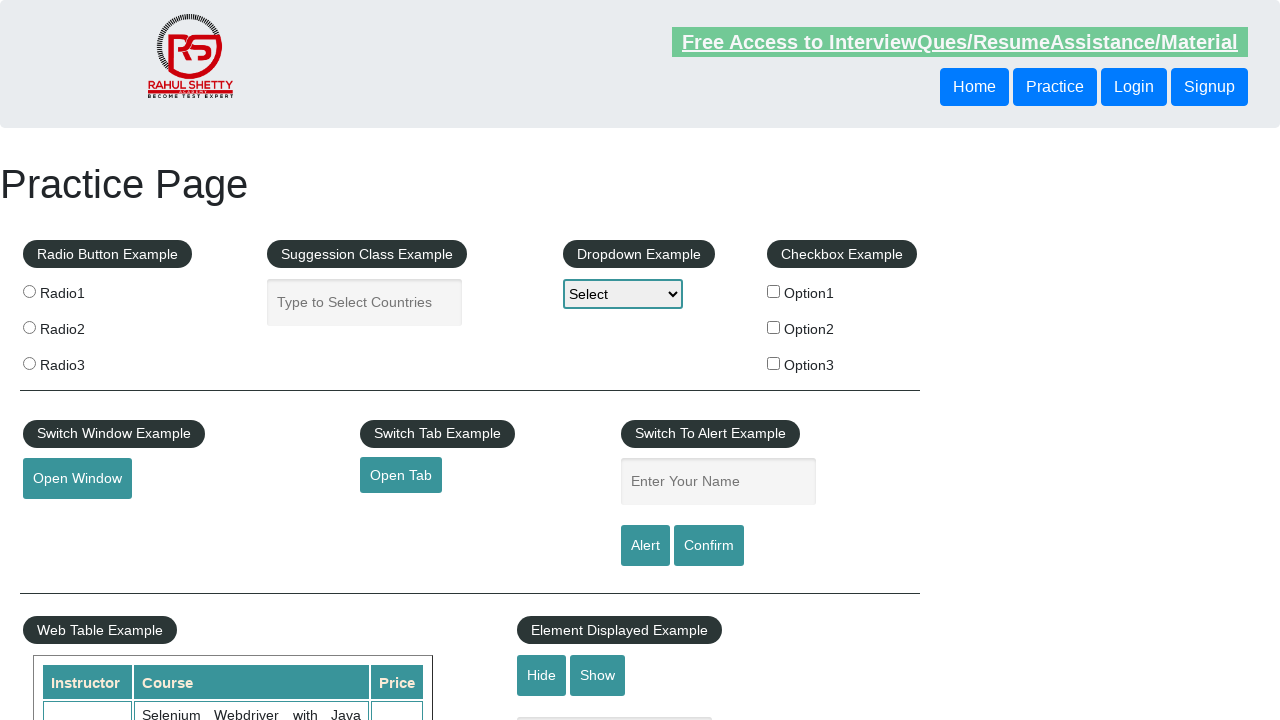